Tests drag and drop functionality on the jQuery UI droppable demo page by dragging an element from source to destination within an iframe

Starting URL: https://jqueryui.com/droppable/

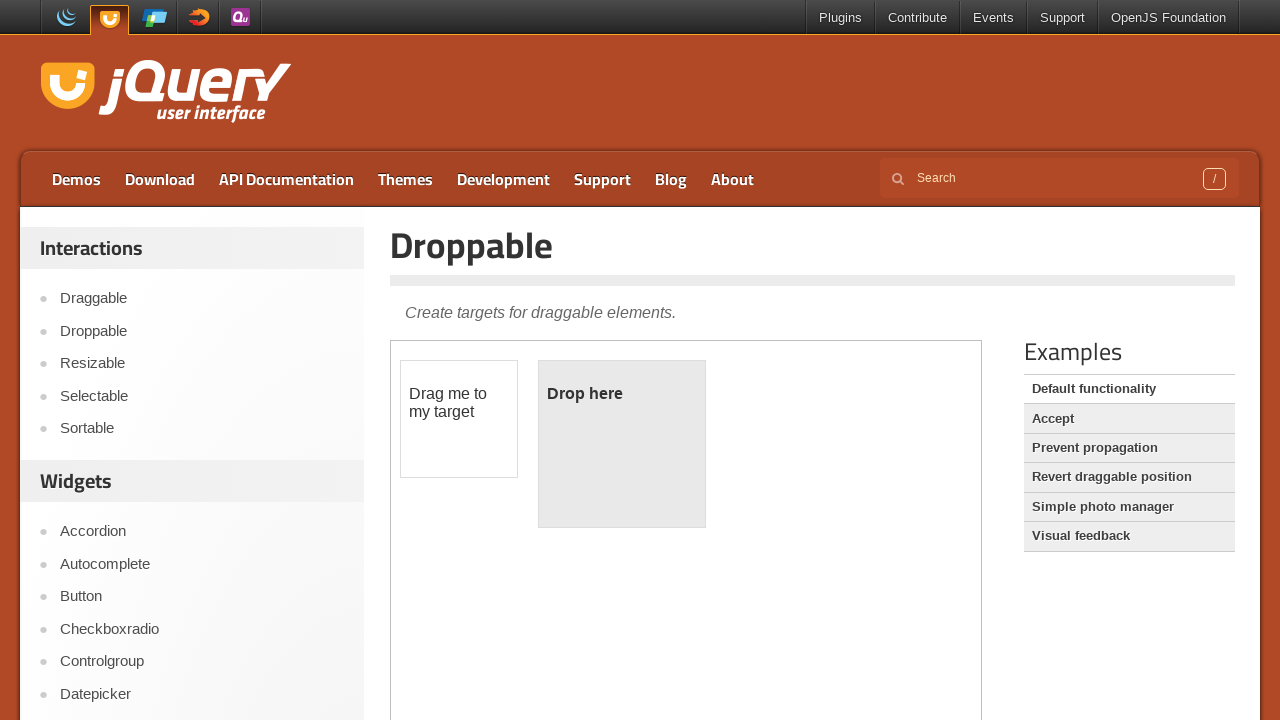

Located iframe containing drag and drop elements
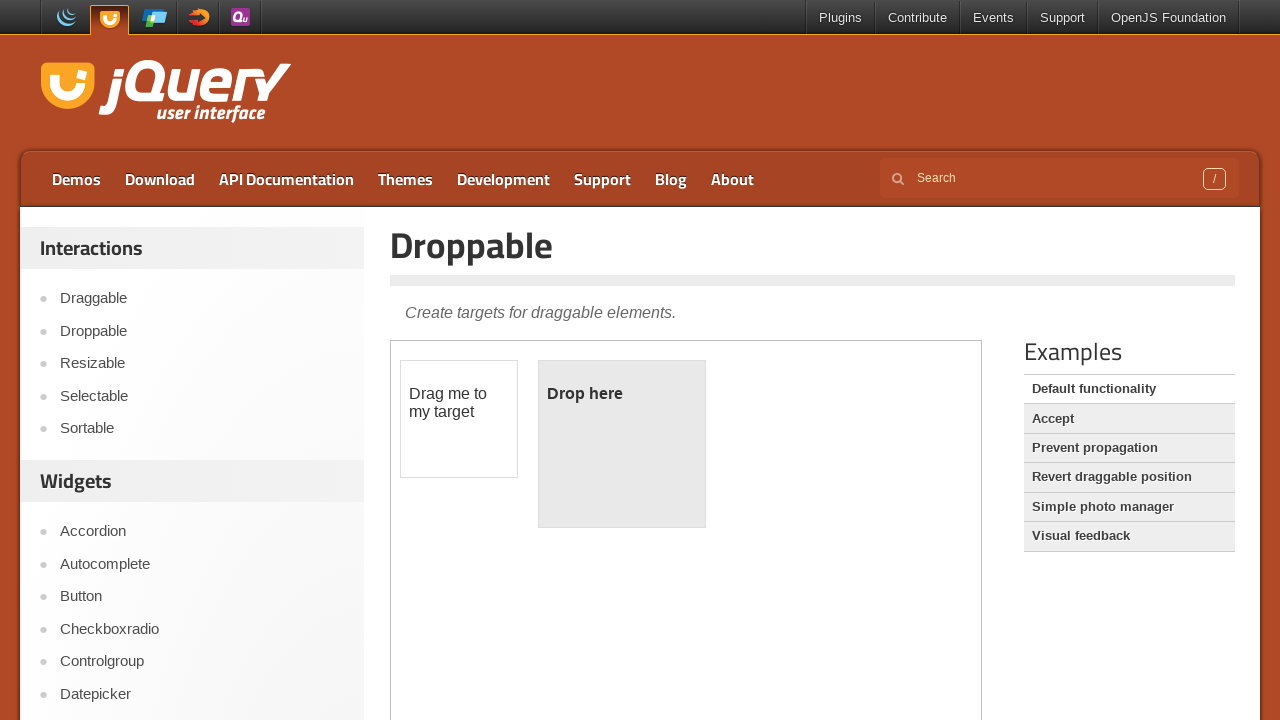

Located draggable source element
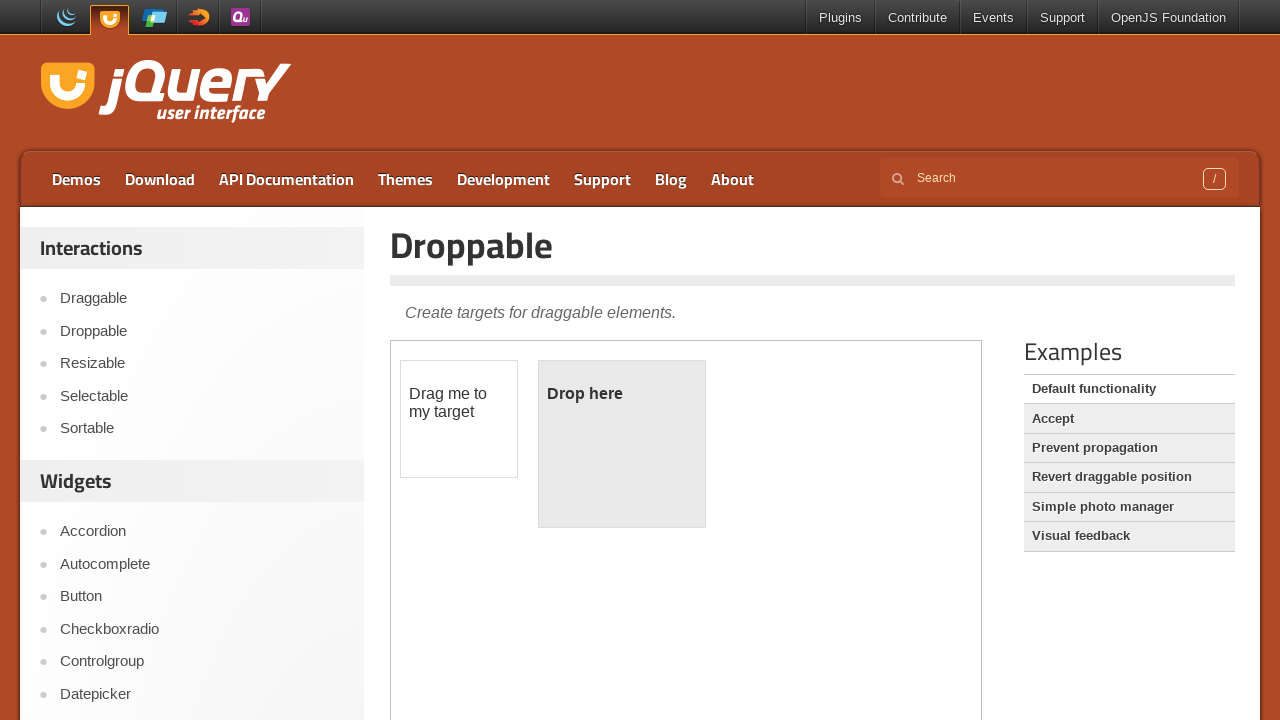

Located droppable destination element
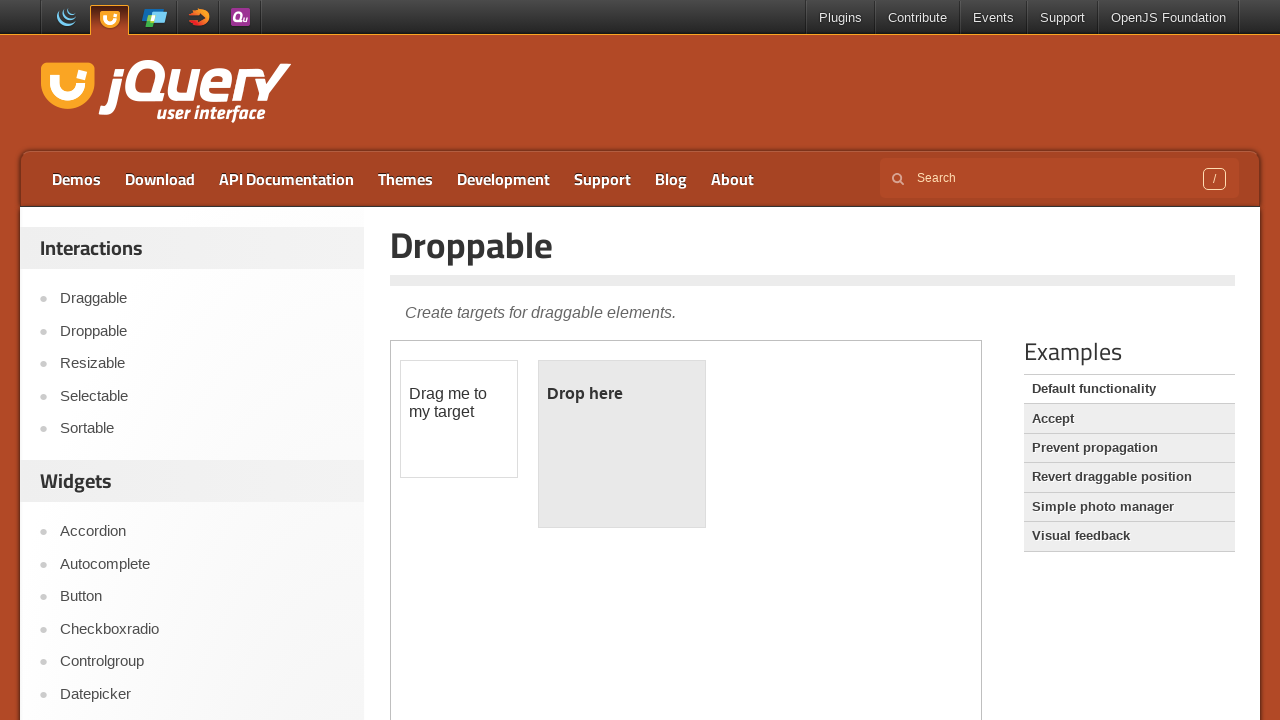

Dragged element from source to destination at (622, 444)
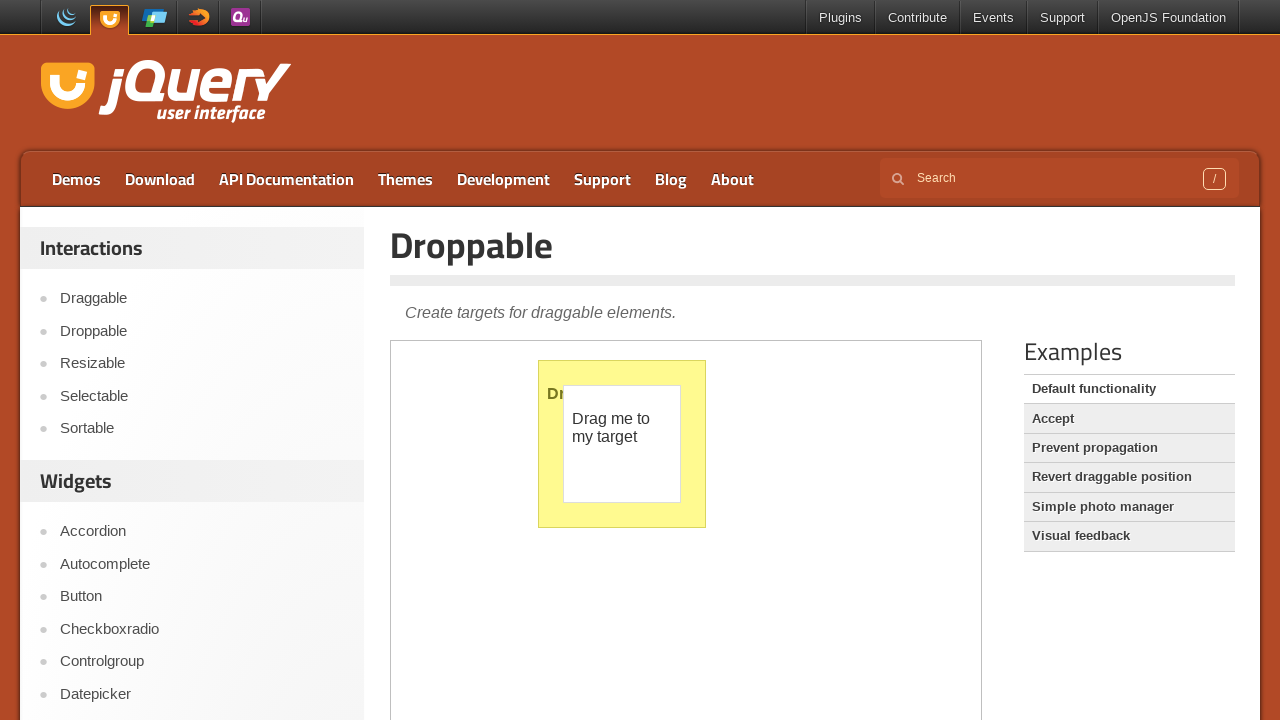

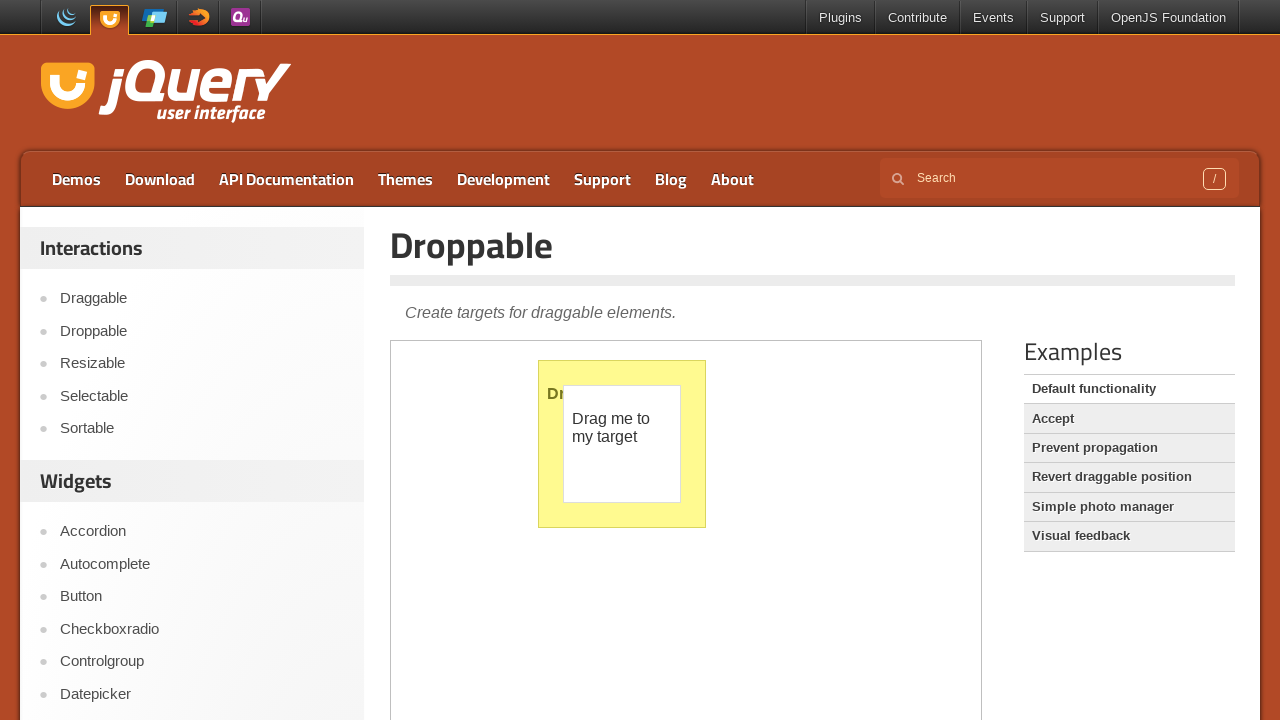